Tests dynamic content loading by clicking Start button and verifying "Hello World!" text appears

Starting URL: https://the-internet.herokuapp.com/dynamic_loading/1

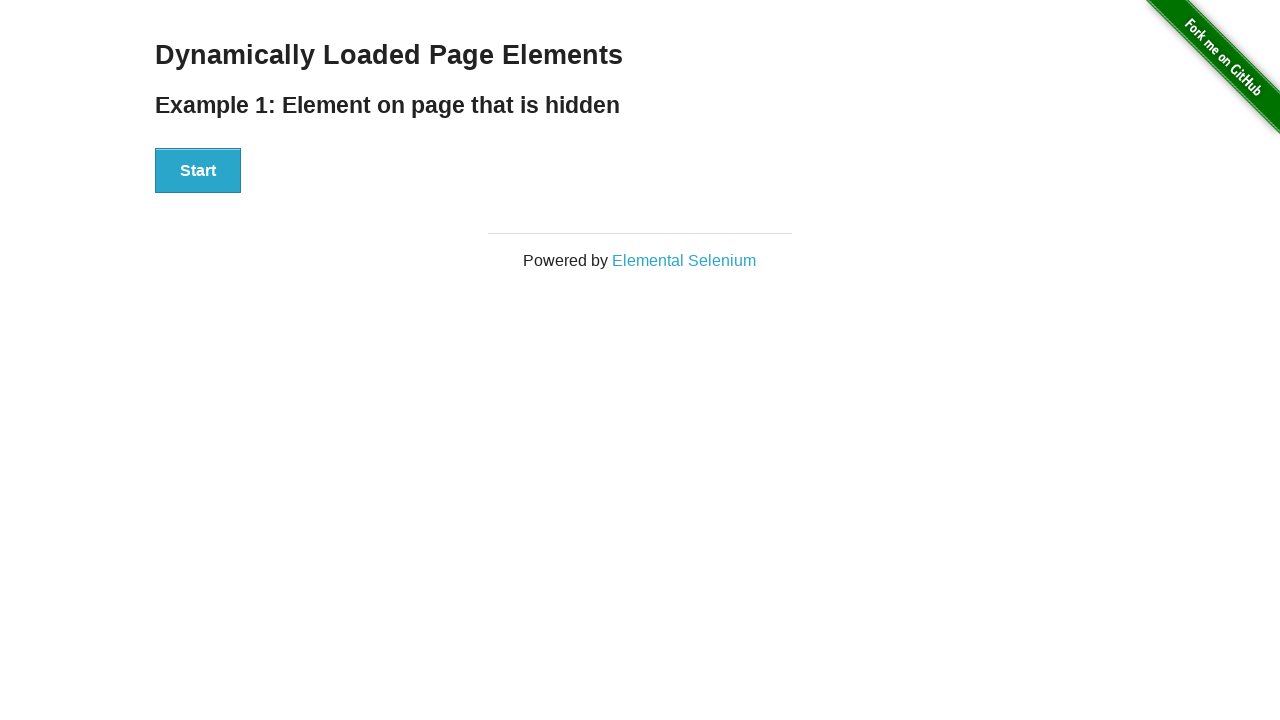

Clicked Start button to trigger dynamic loading at (198, 171) on xpath=//button
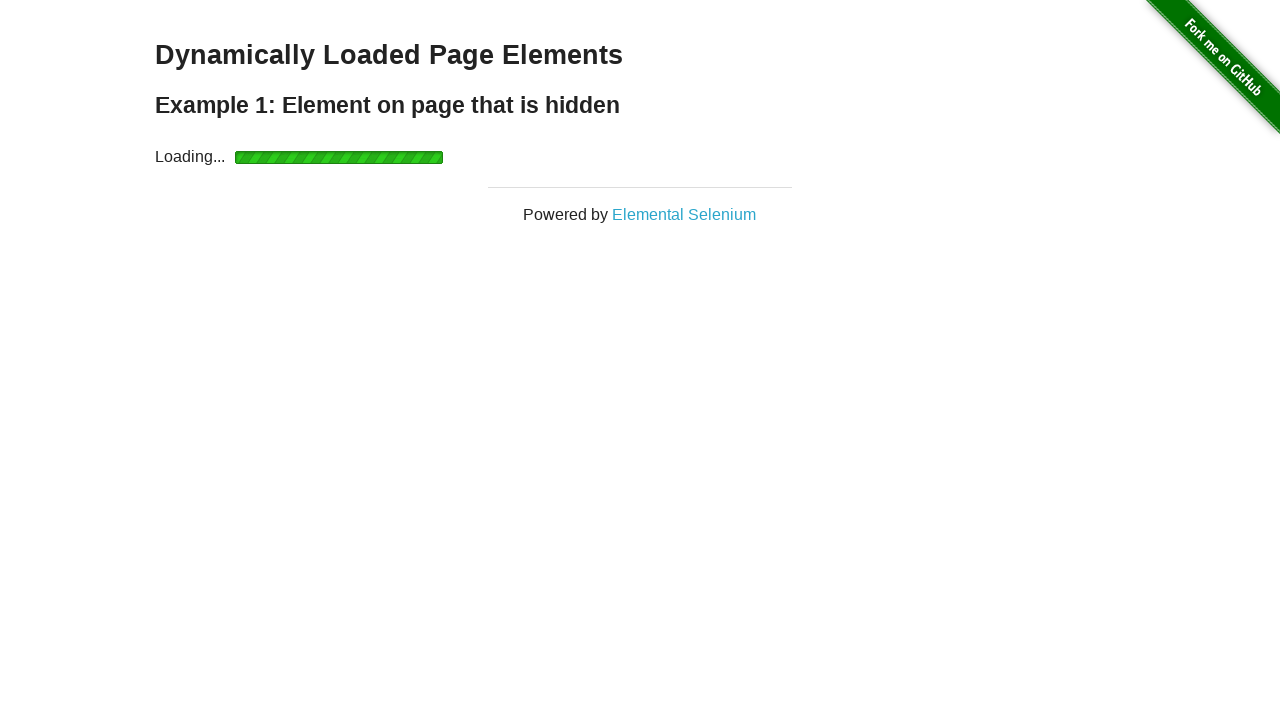

Waited for 'Hello World!' text to become visible
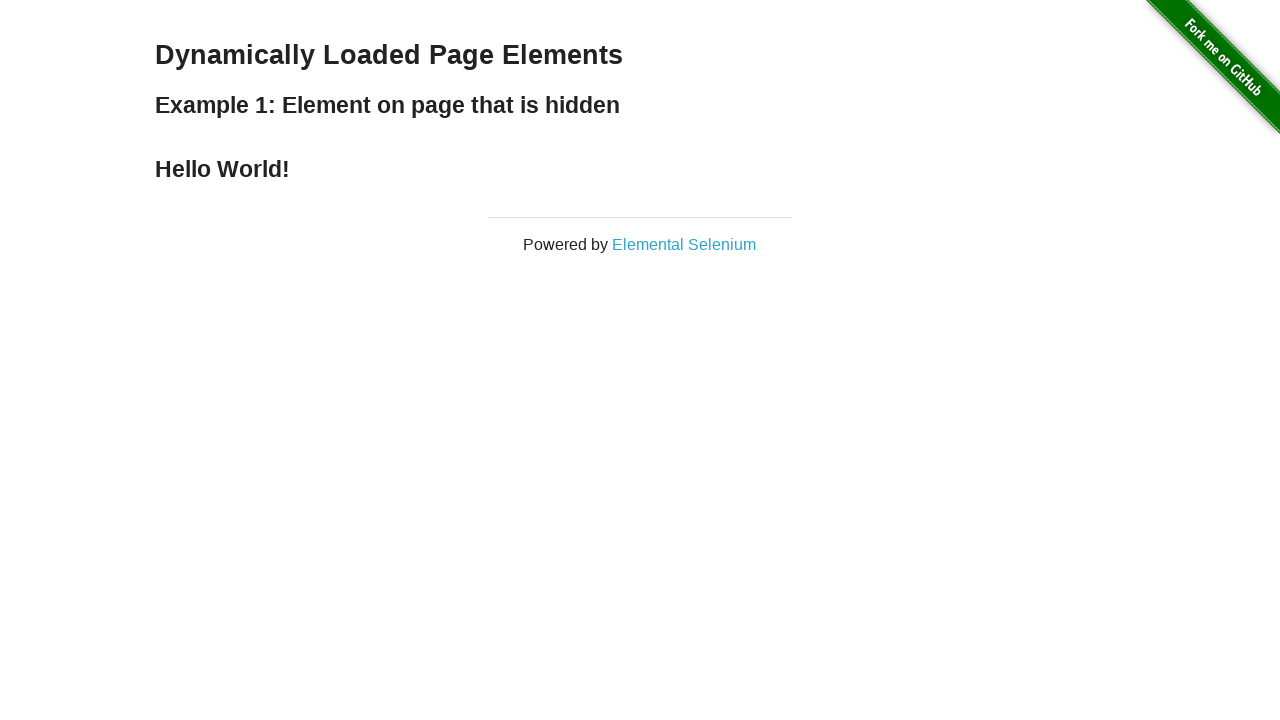

Located 'Hello World!' element
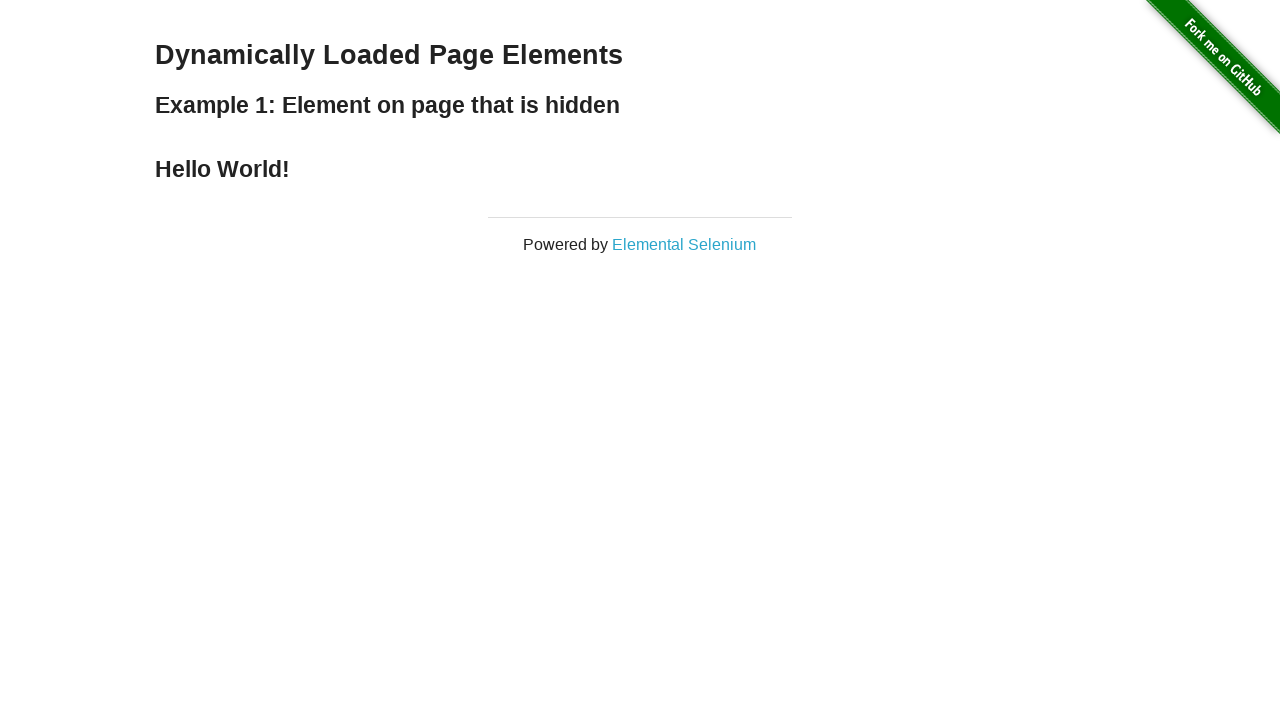

Verified 'Hello World!' text content matches expected value
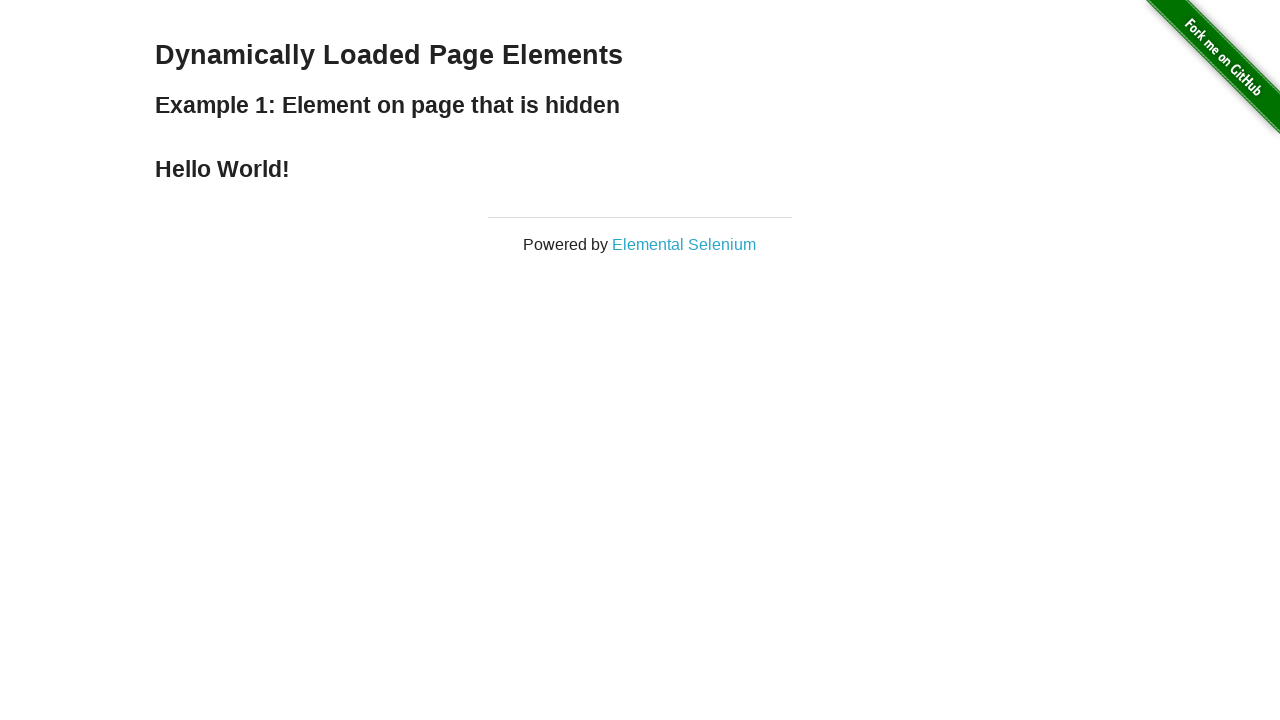

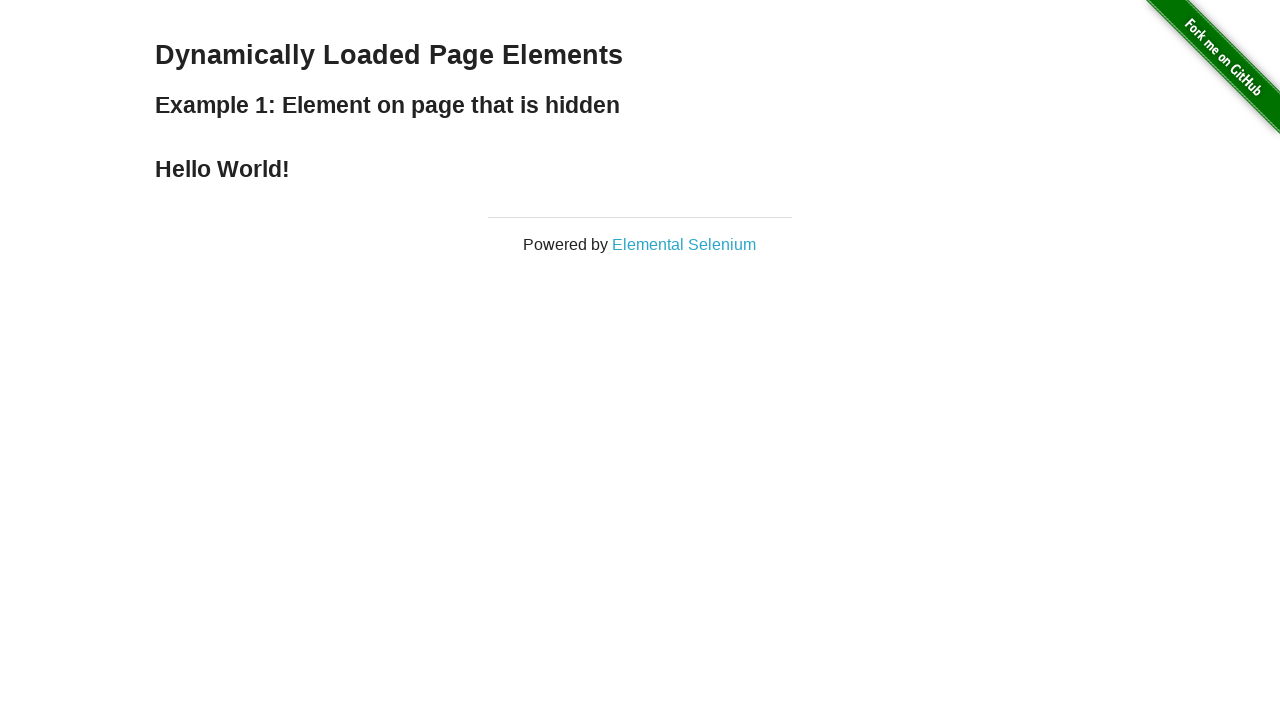